Tests Bootstrap dropdown interaction by clicking the dropdown toggle and selecting a specific menu item

Starting URL: https://freecrm.com/

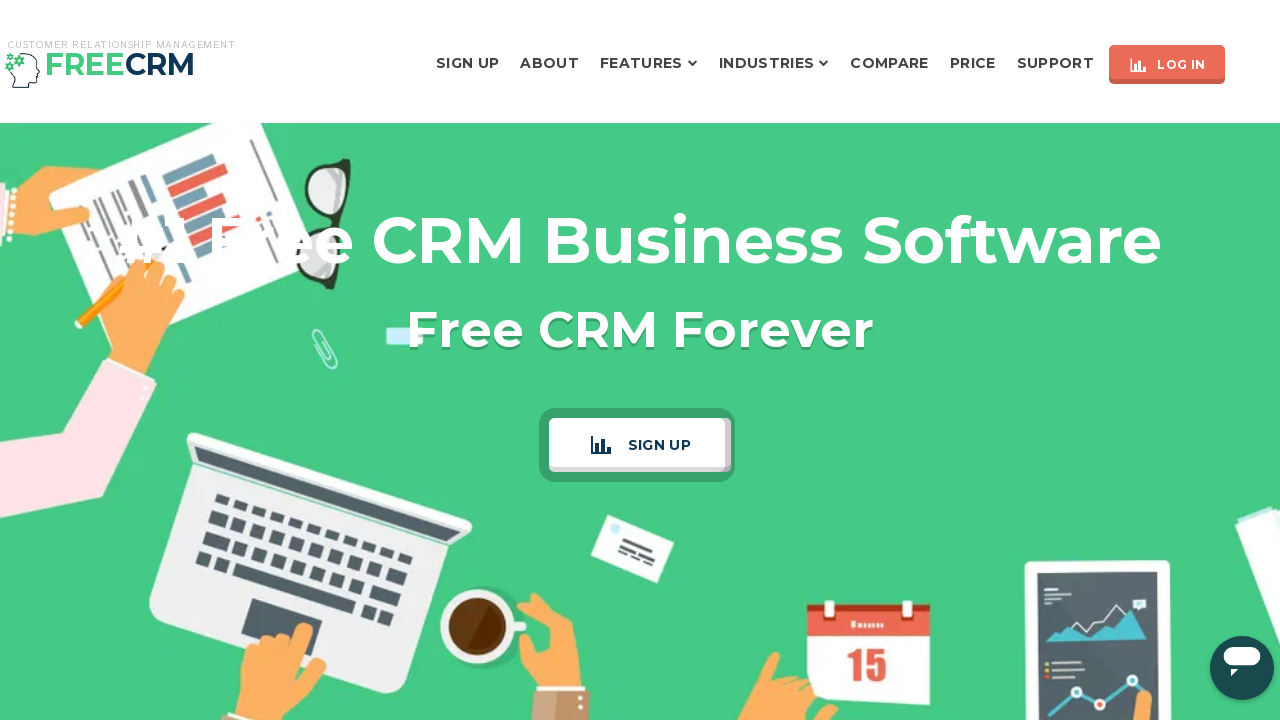

Clicked dropdown toggle to expand menu at (693, 62) on span.rd-navbar-submenu-toggle
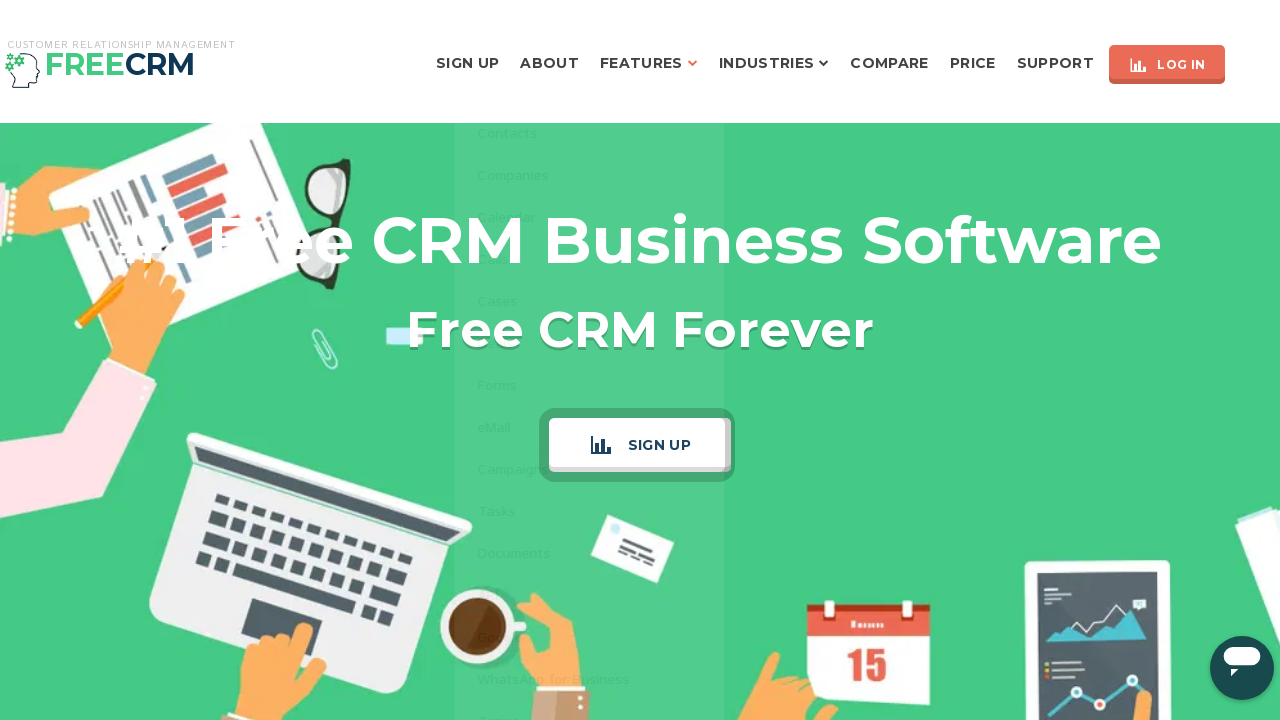

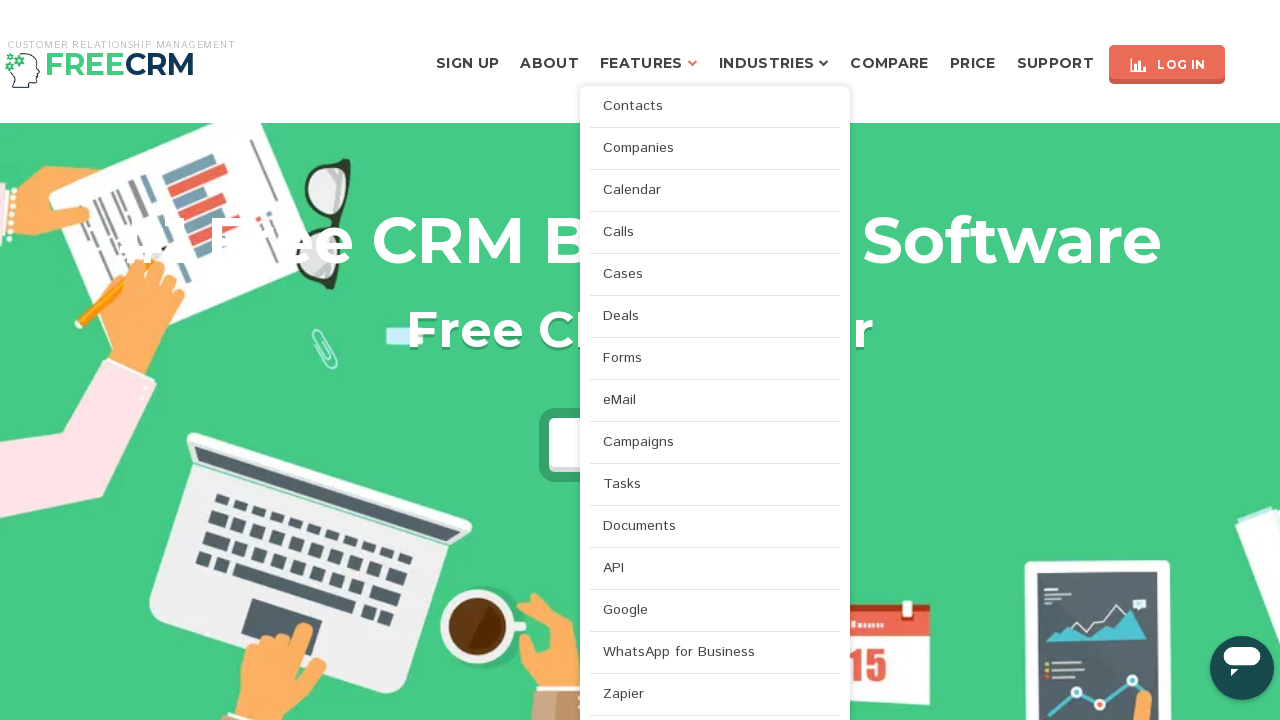